Tests the movie ticket booking page by clicking the "Book Now" button without entering a ticket quantity, and validates that the appropriate error message is displayed

Starting URL: https://muntasir101.github.io/Movie-Ticket-Booking/

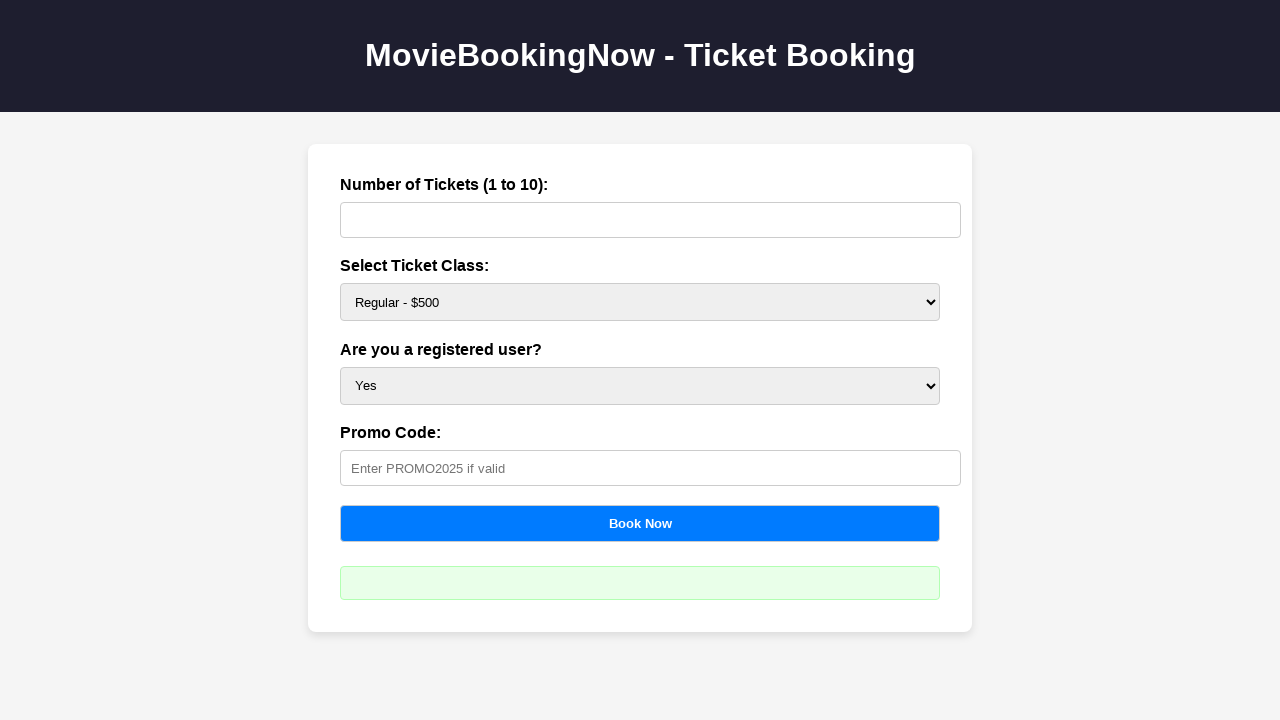

Clicked 'Book Now' button without entering ticket quantity at (640, 523) on button[onclick='calculateBooking()']
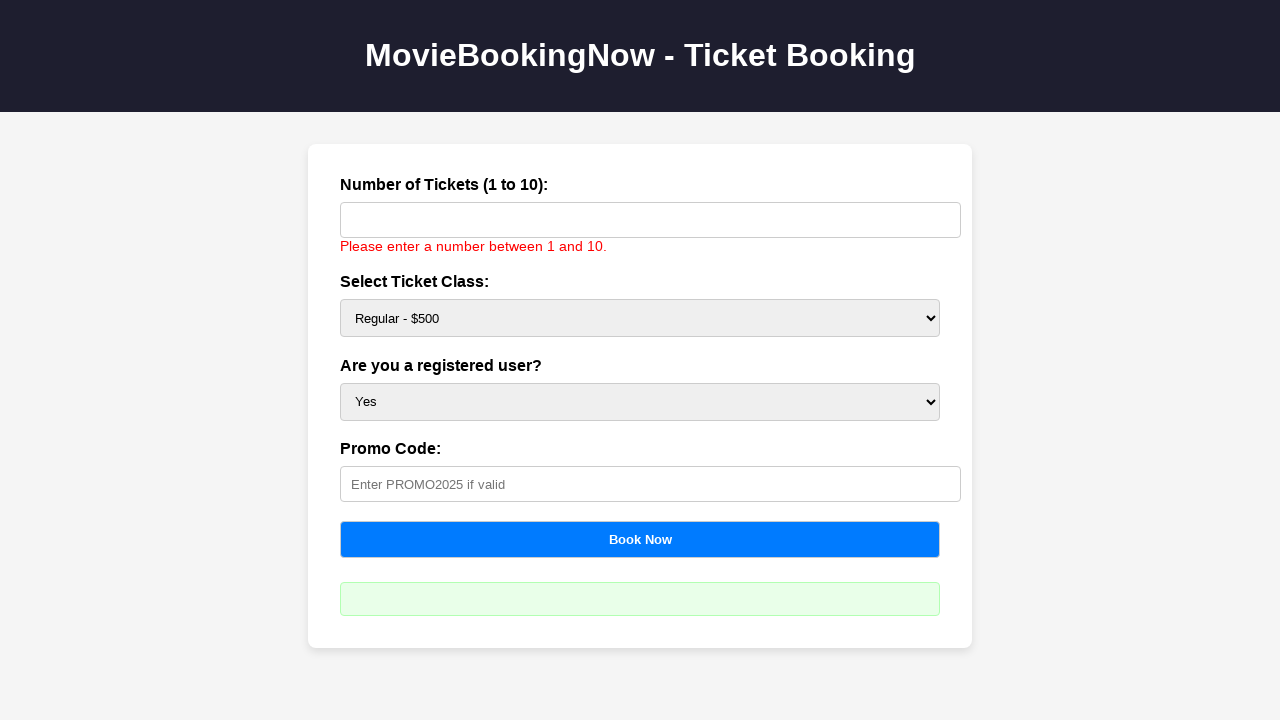

Error message element appeared on the page
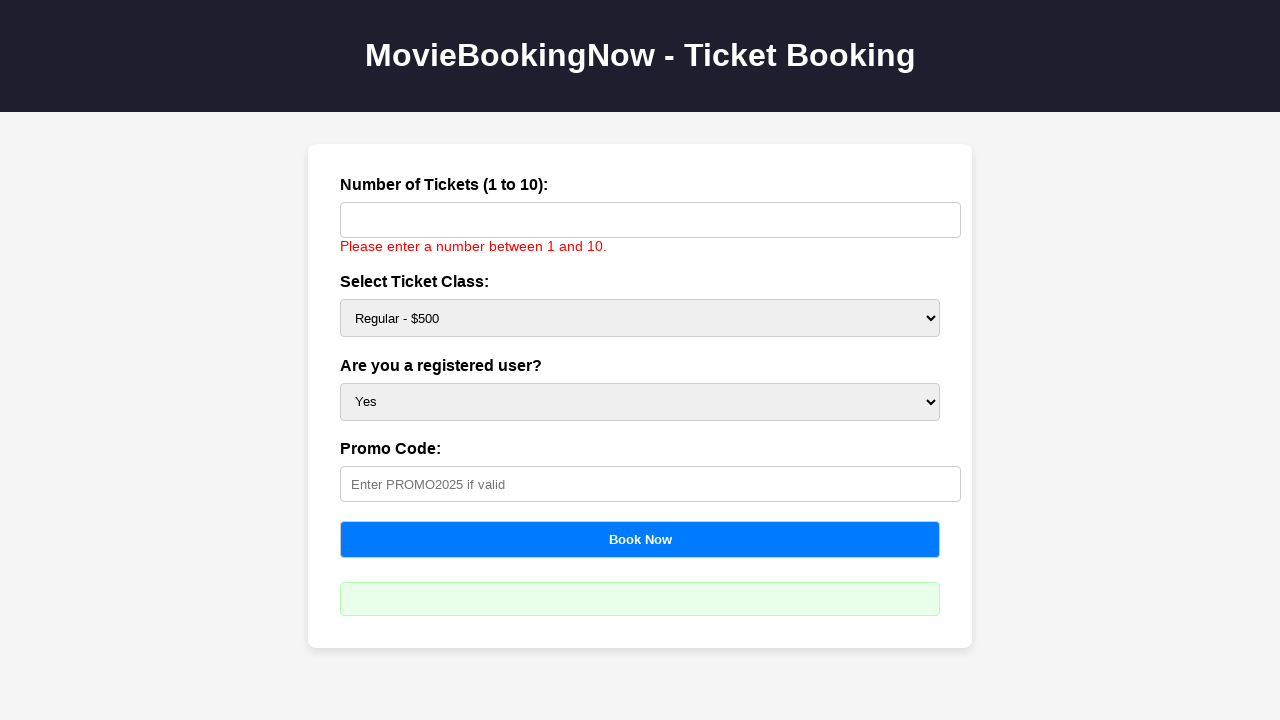

Retrieved error message text content
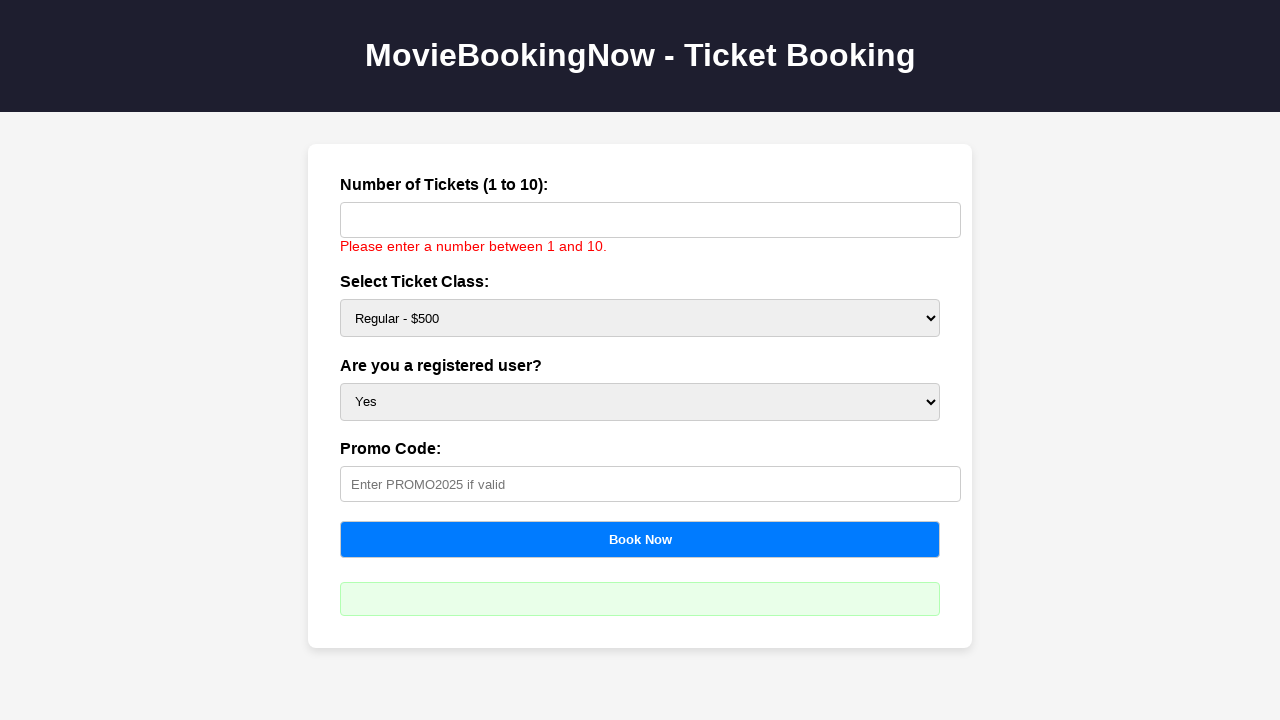

Verified error message matches expected text: 'Please enter a number between 1 and 10.'
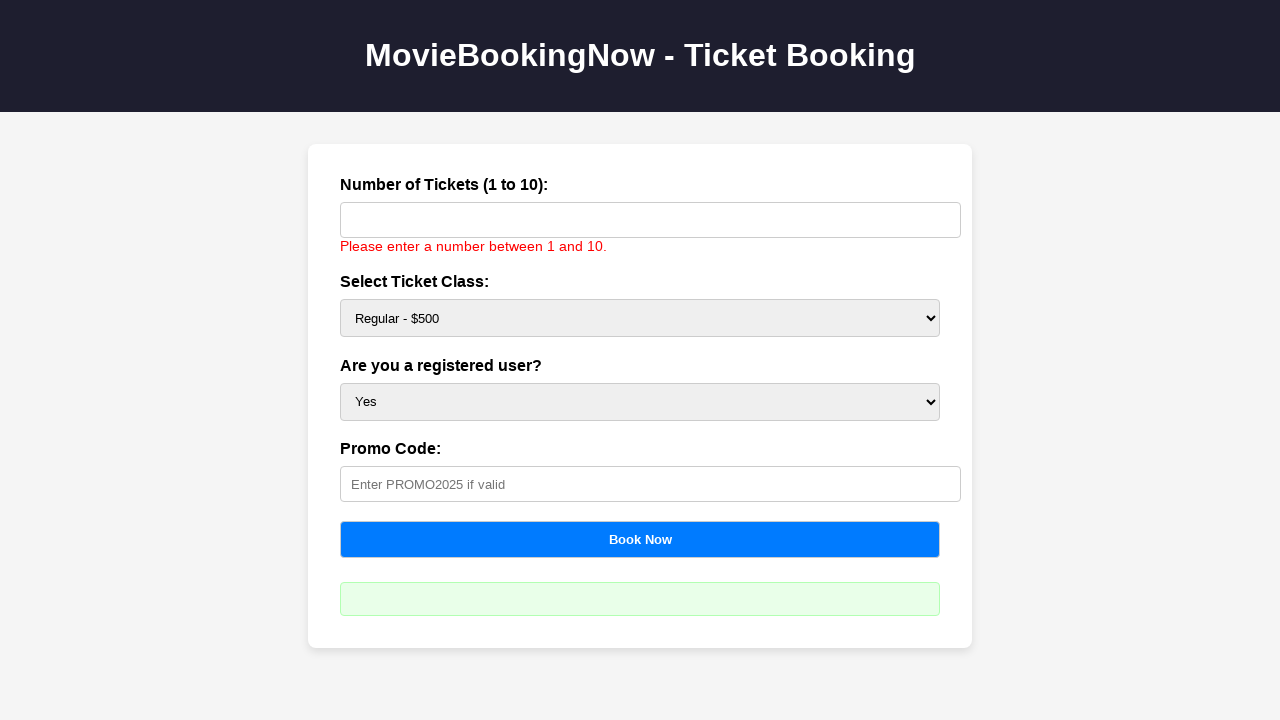

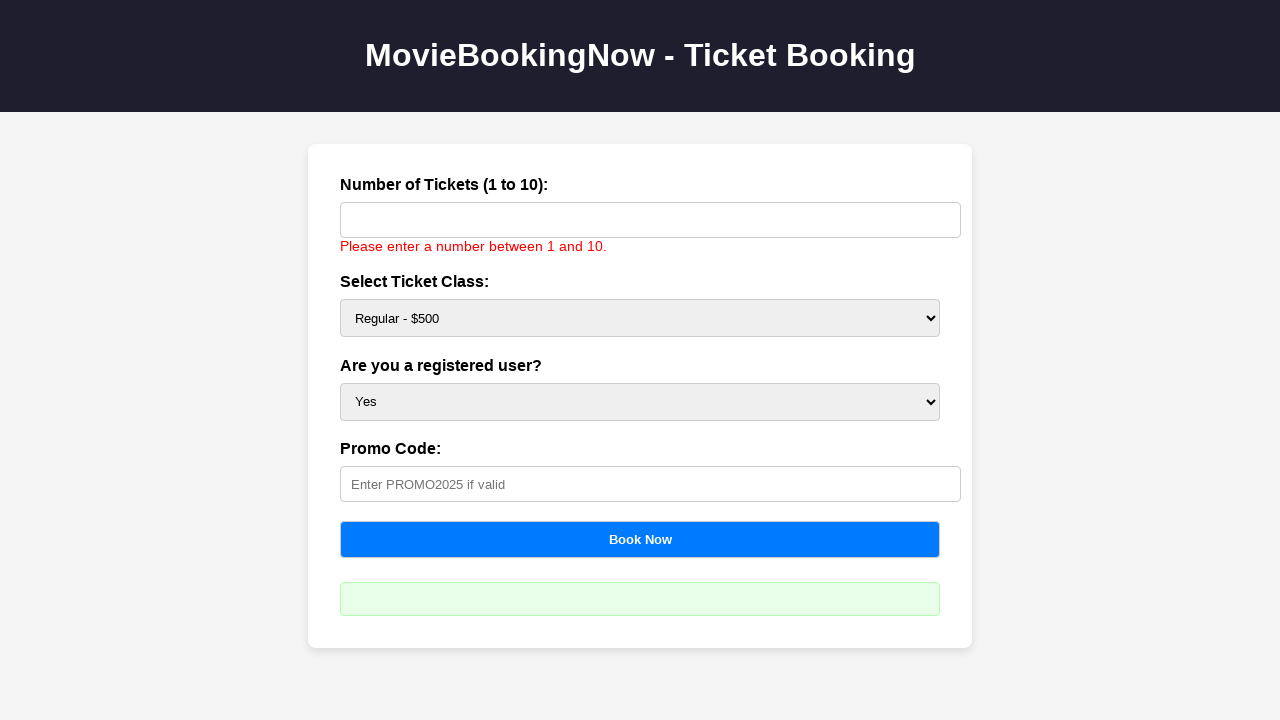